Tests that the clear completed button is hidden when no completed items exist

Starting URL: https://demo.playwright.dev/todomvc

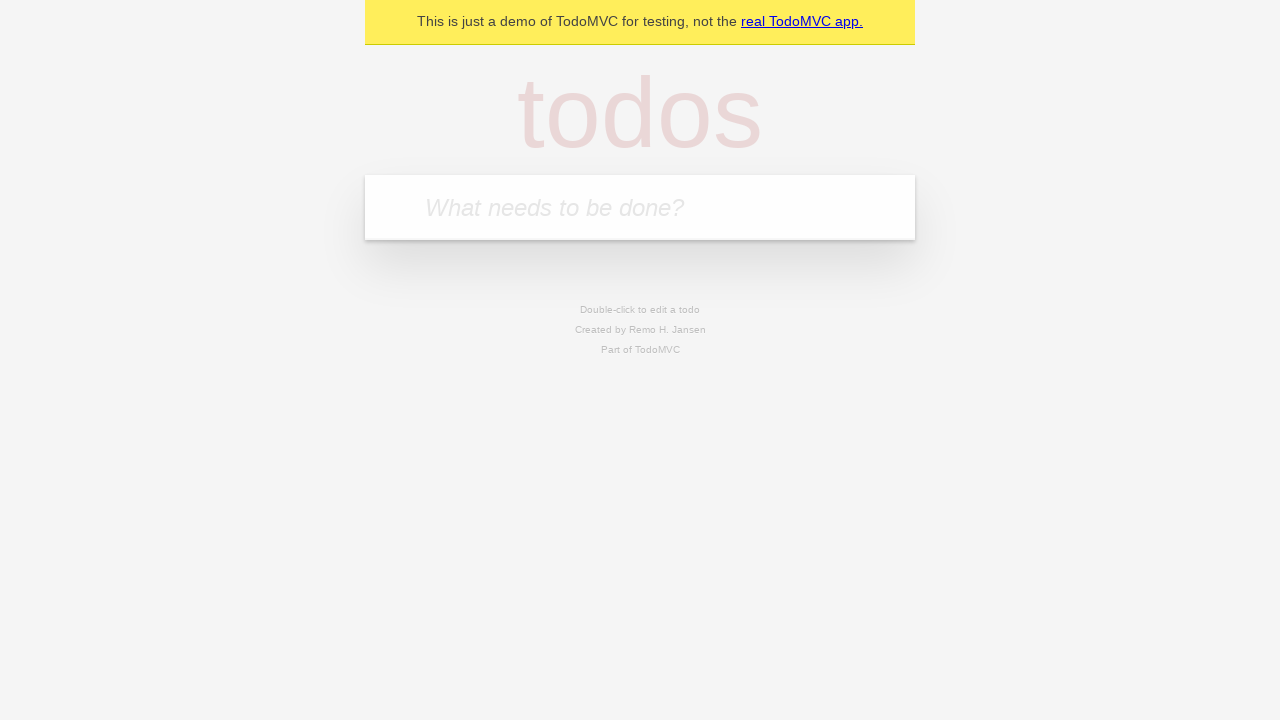

Filled new todo input with 'buy some cheese' on .new-todo
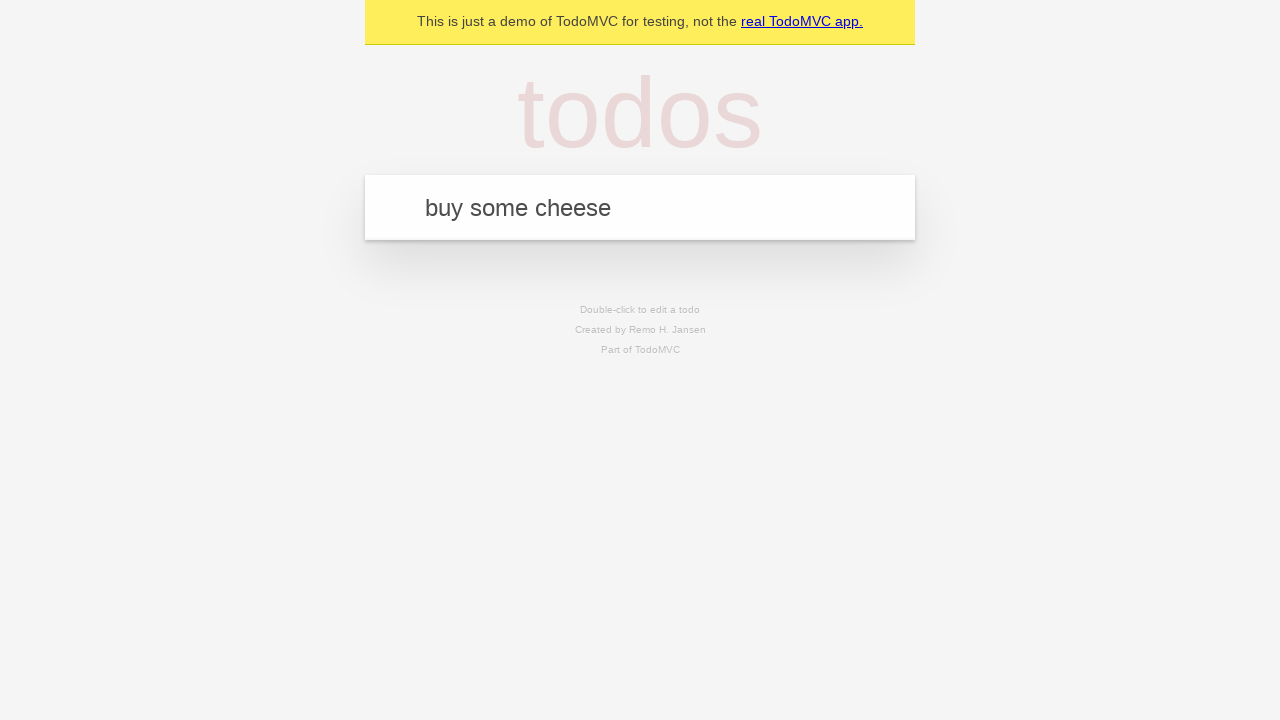

Pressed Enter to add first todo item on .new-todo
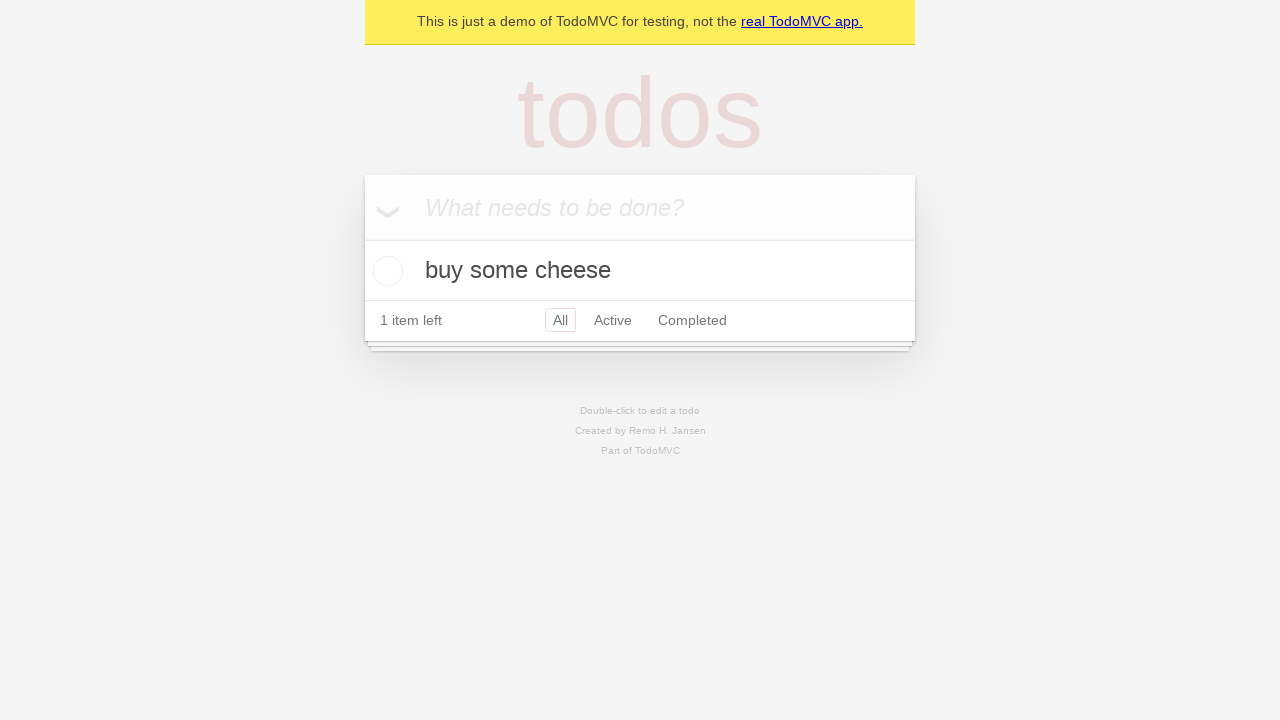

Filled new todo input with 'feed the cat' on .new-todo
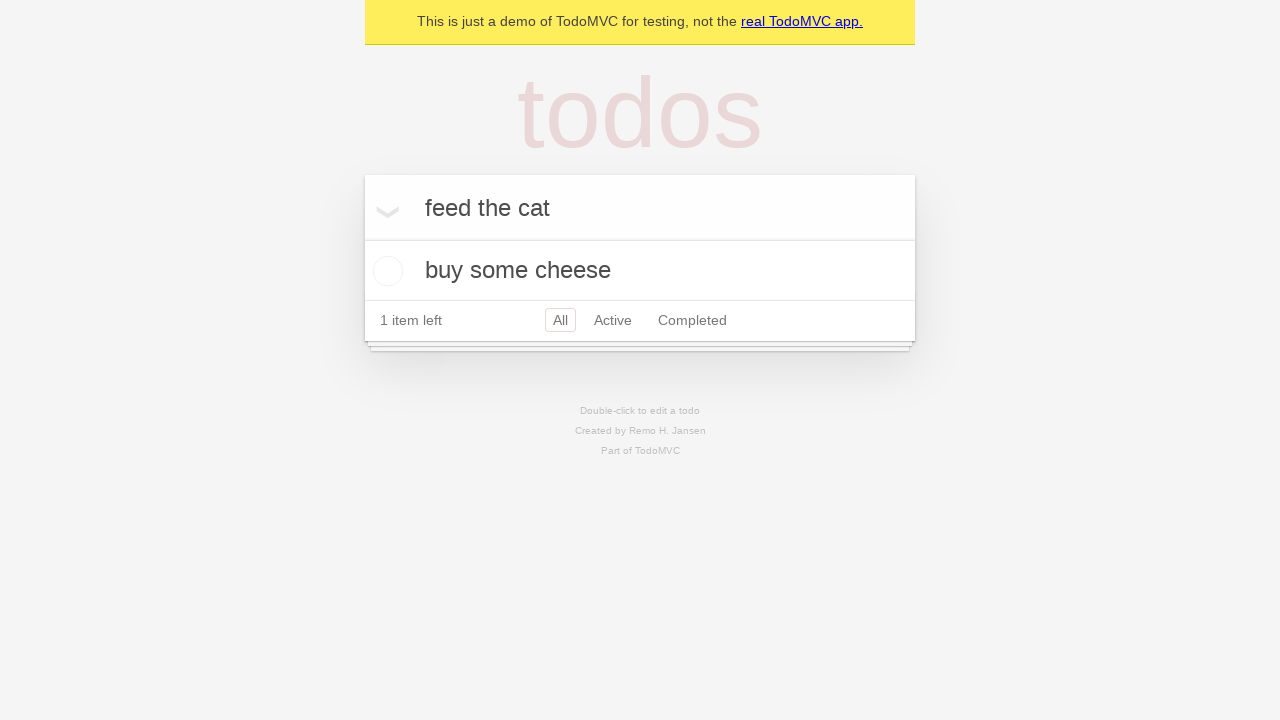

Pressed Enter to add second todo item on .new-todo
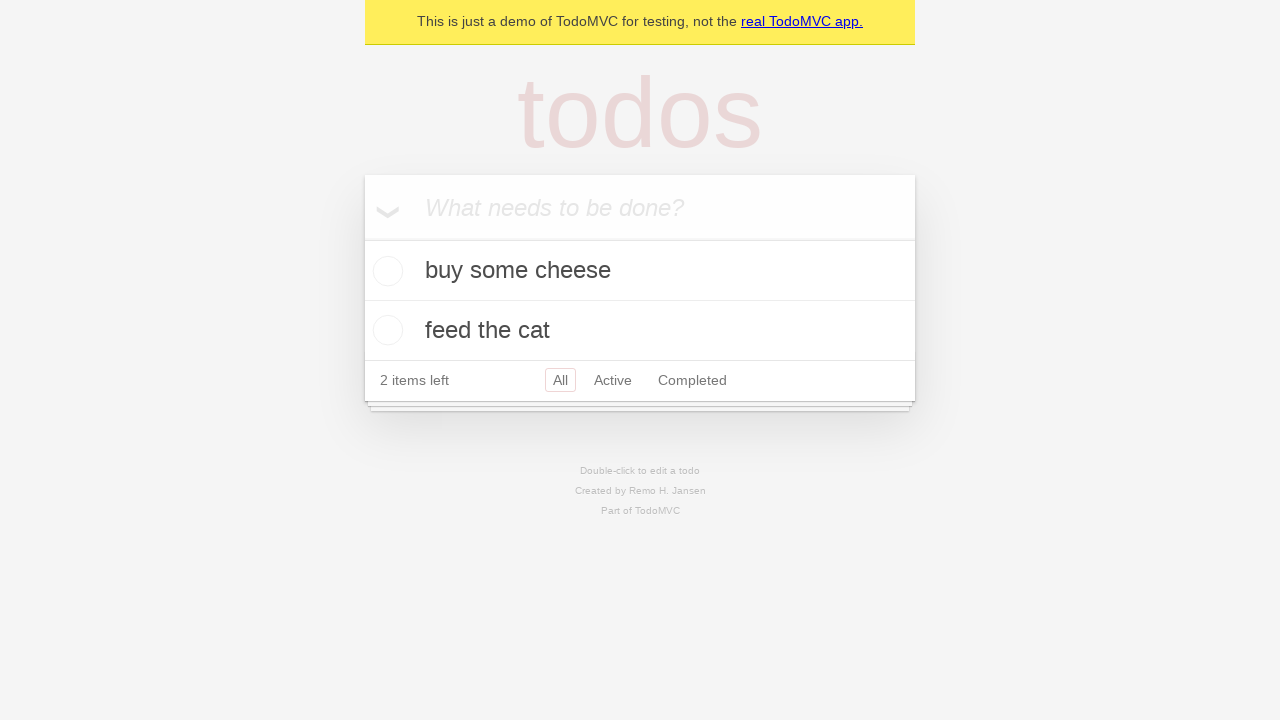

Filled new todo input with 'book a doctors appointment' on .new-todo
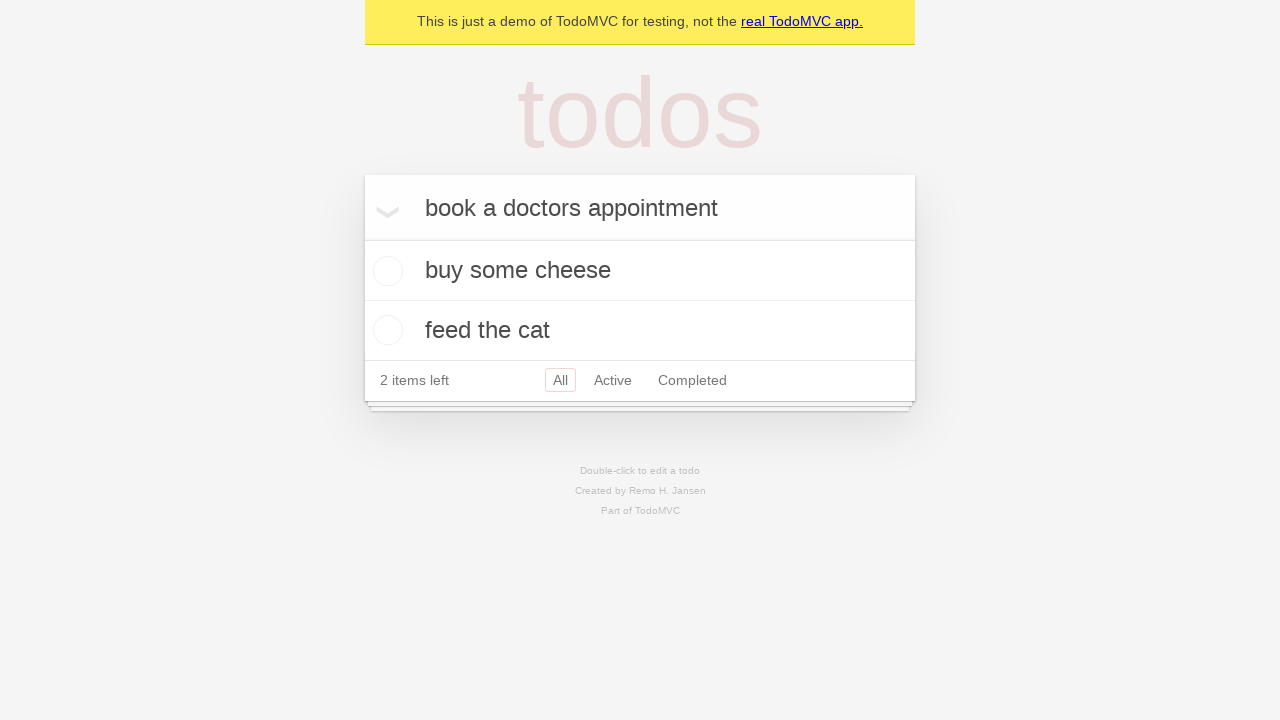

Pressed Enter to add third todo item on .new-todo
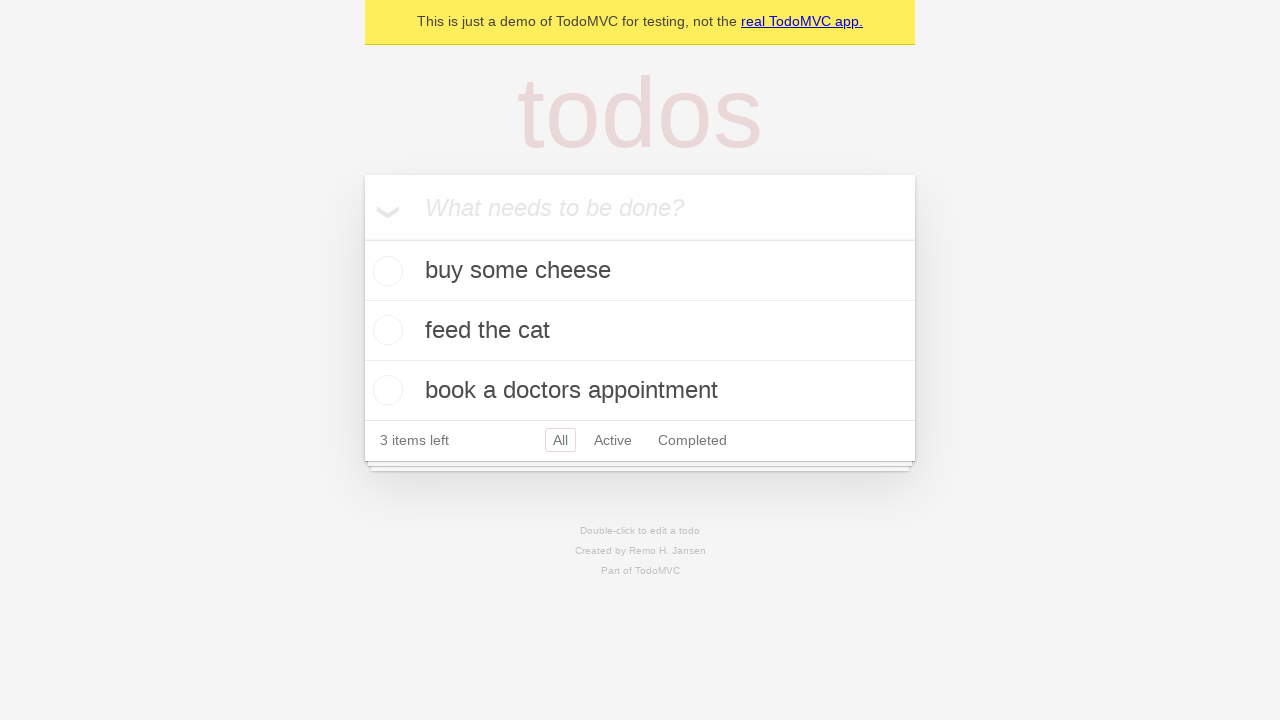

Checked the first todo item as completed at (385, 271) on .todo-list li .toggle >> nth=0
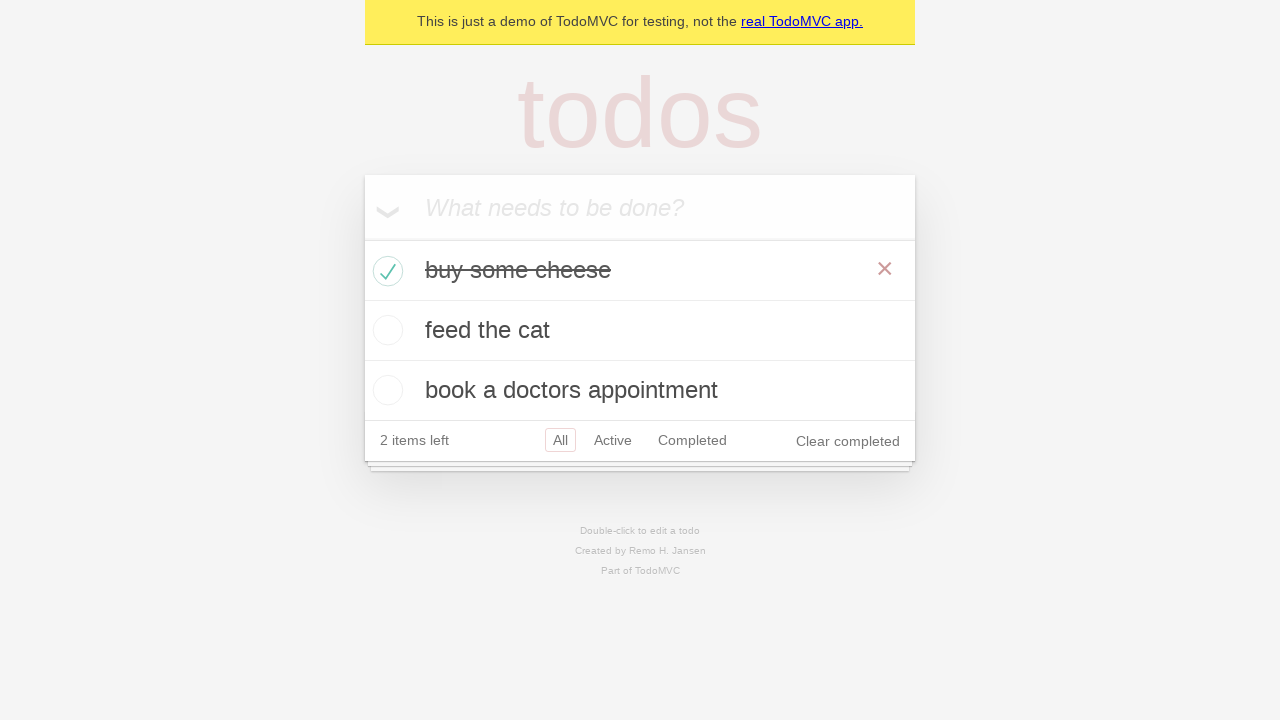

Clicked clear completed button to remove completed items at (848, 441) on .clear-completed
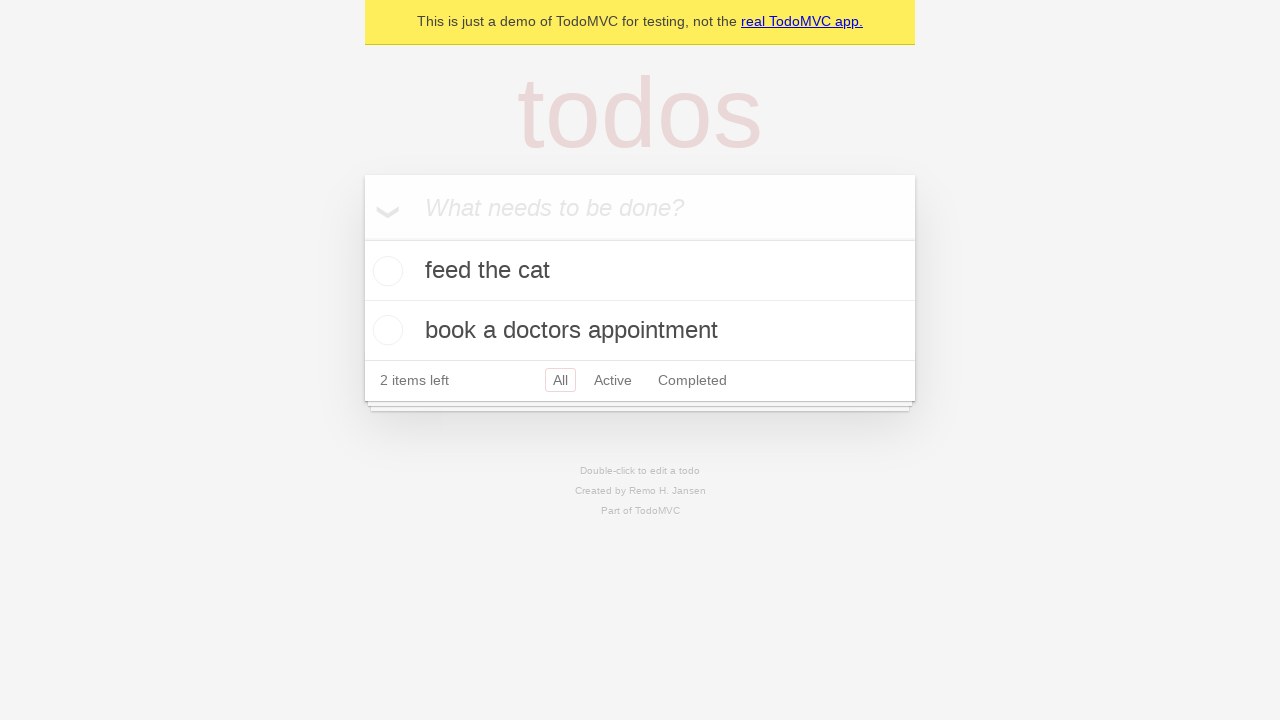

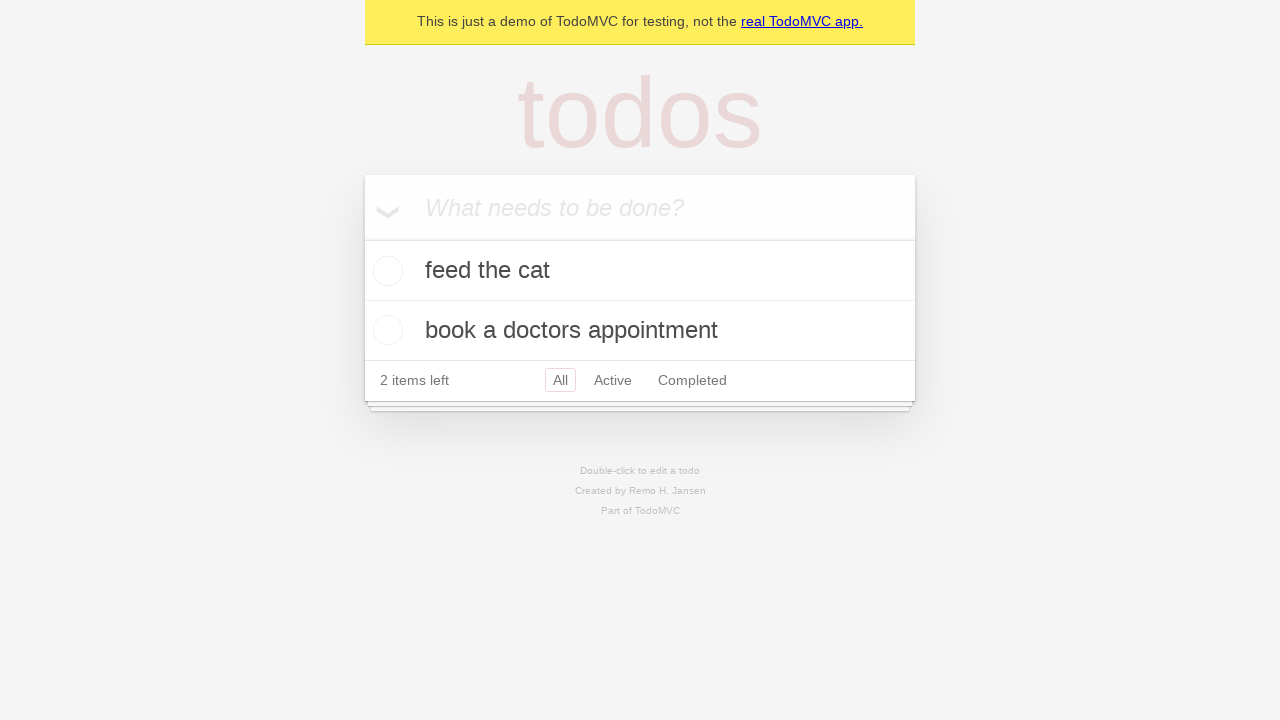